Tests a registration/bootstrap form by clicking a button to access the form, then filling out personal information fields including first name, last name, address, email, phone, selecting checkboxes, choosing a skill from dropdown, and selecting gender.

Starting URL: https://demo.automationtesting.in/Index.html

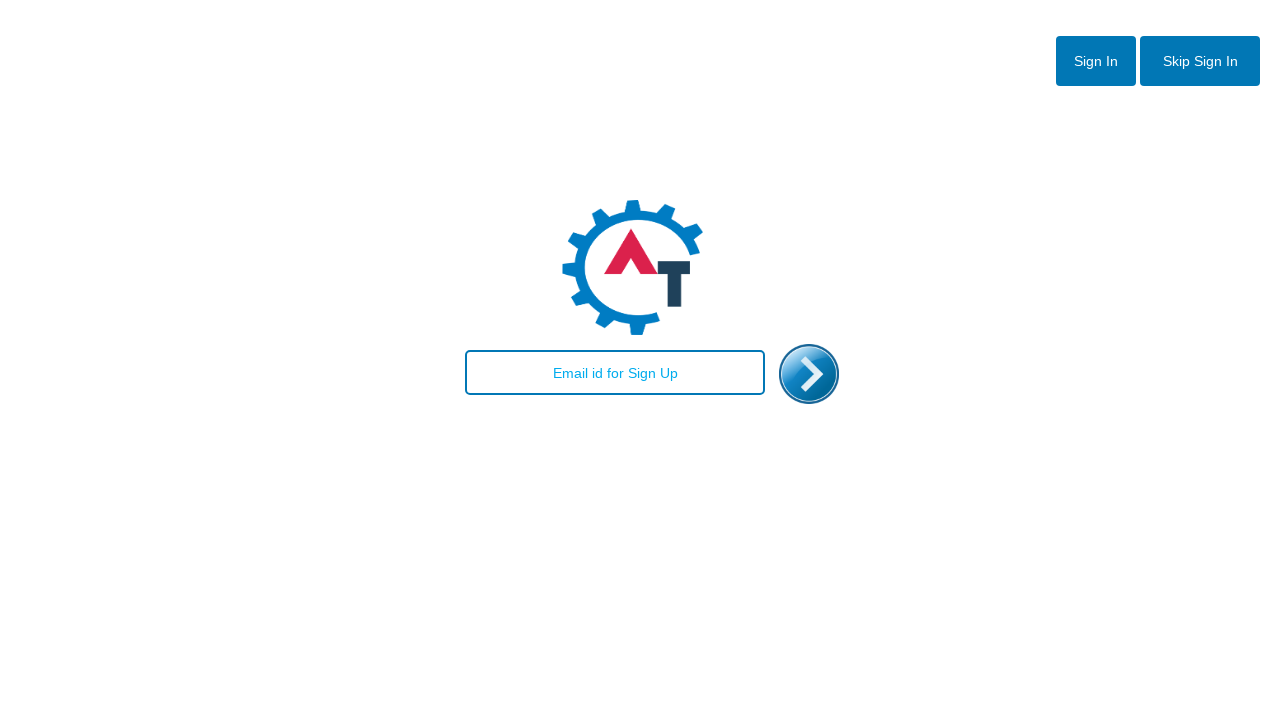

Clicked button to access registration form at (1200, 61) on xpath=//*[@id='btn2']
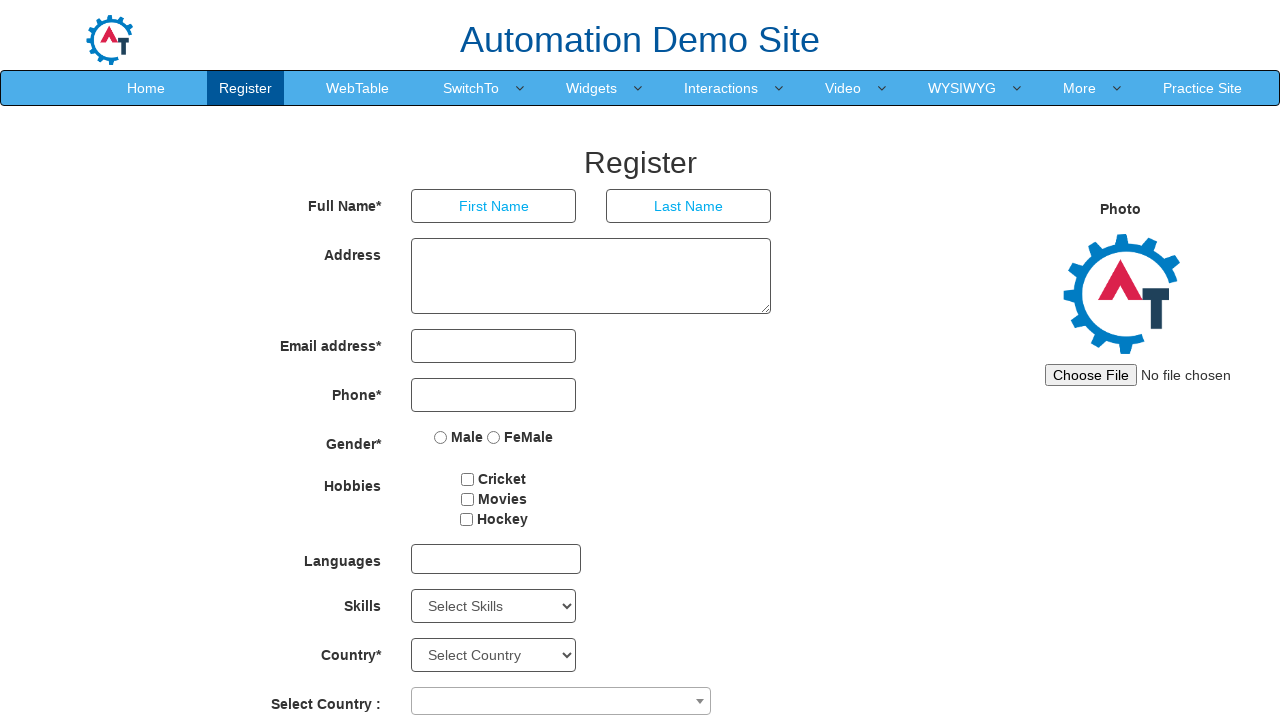

Clicked first name input field at (494, 206) on xpath=//*[@id='basicBootstrapForm']/div[1]/div[1]/input
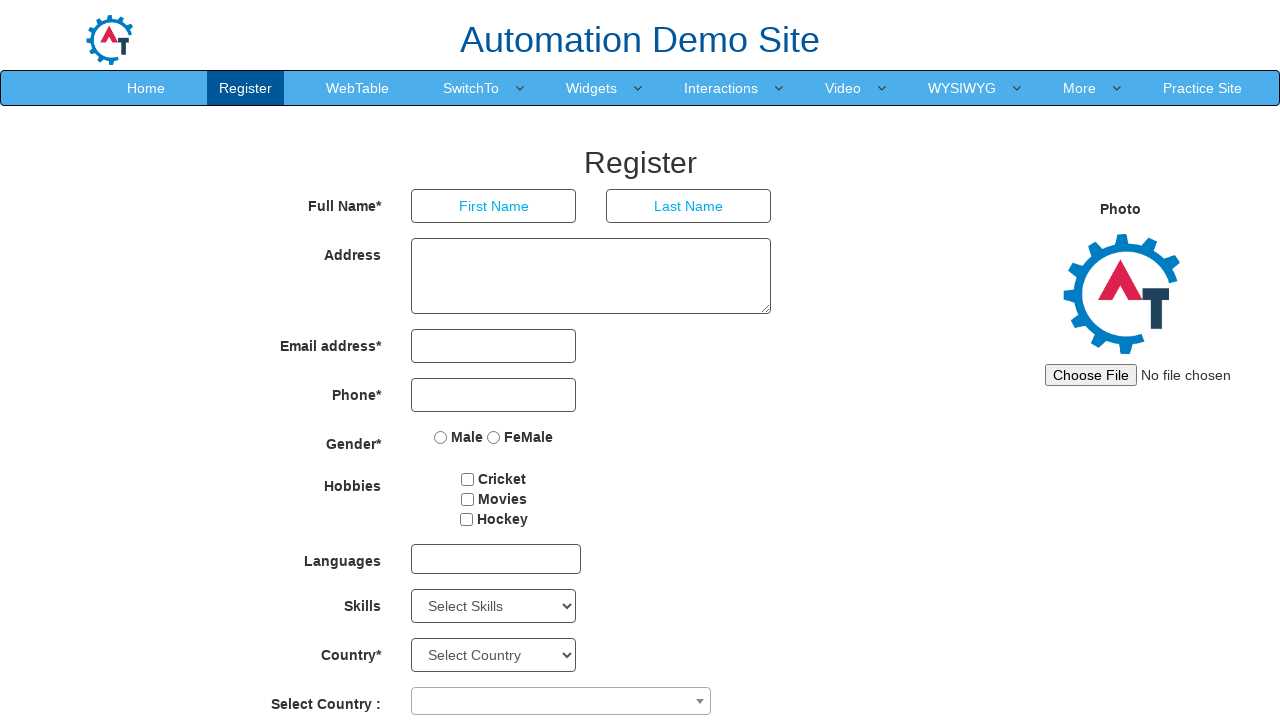

Filled first name field with 'surya' on //*[@id='basicBootstrapForm']/div[1]/div[1]/input
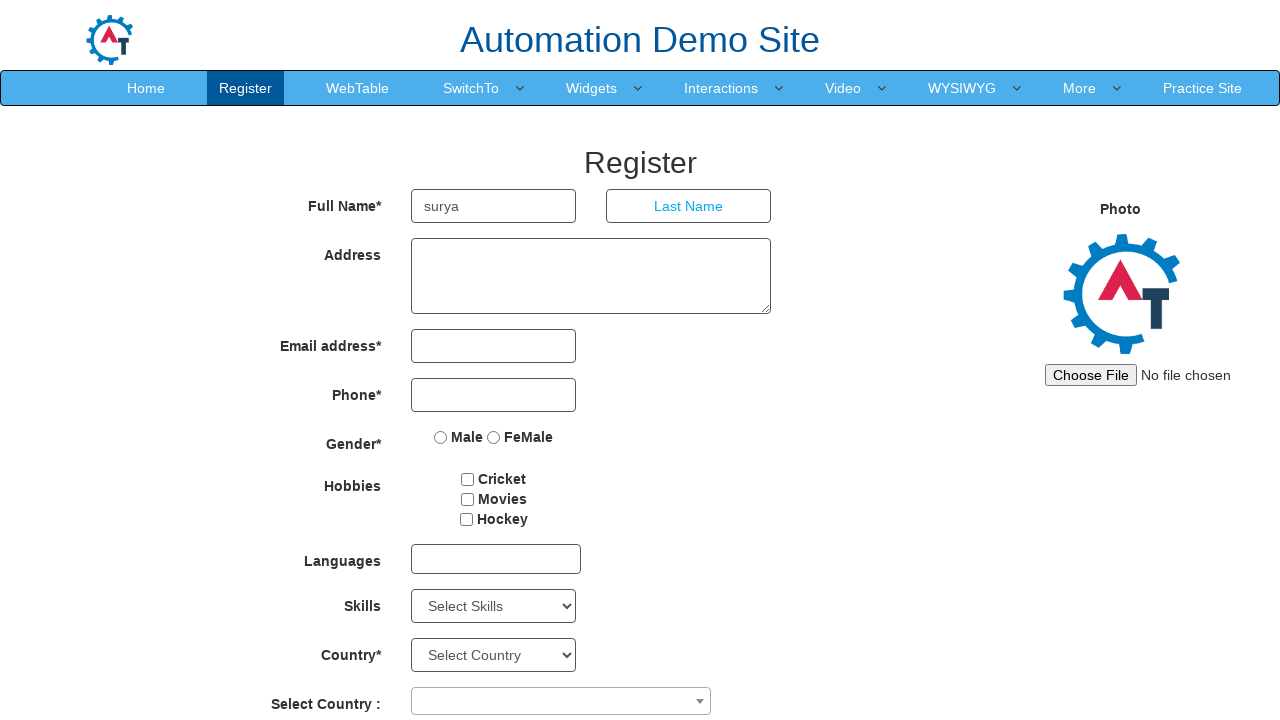

Filled last name field with 'surya' on //*[@id='basicBootstrapForm']/div[1]/div[2]/input
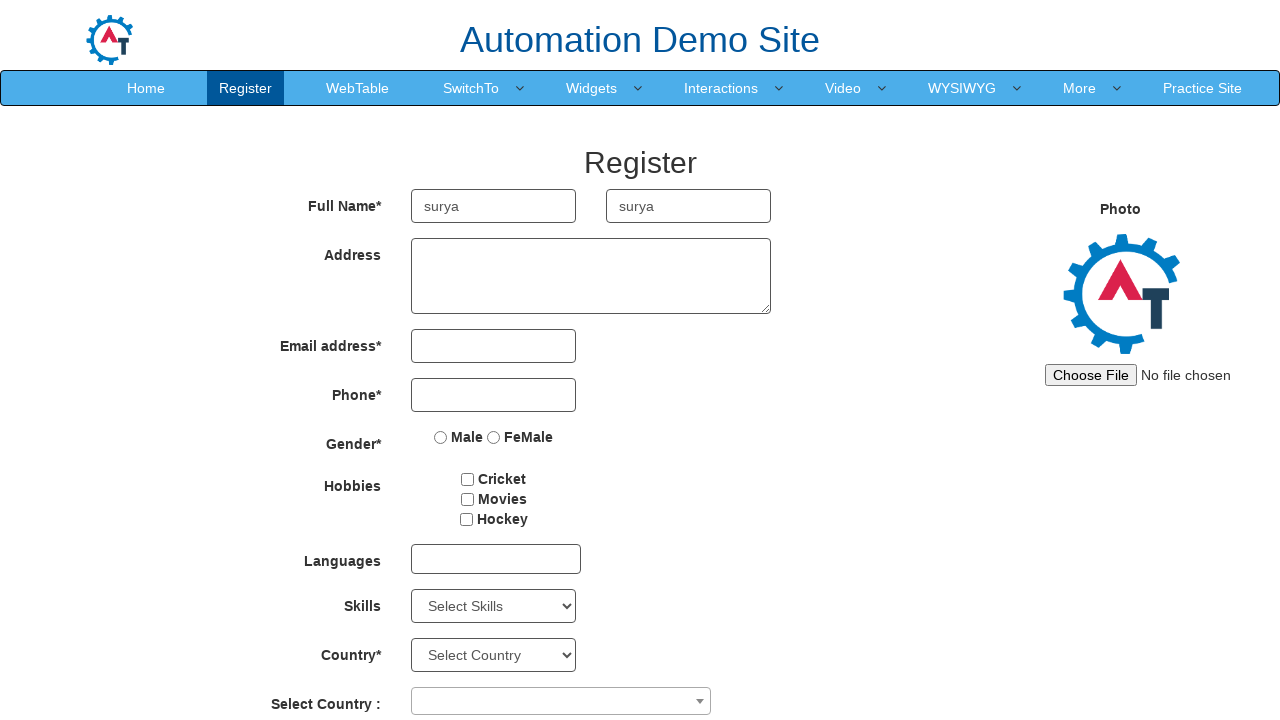

Filled address field with 'coimbatore' on //*[@id='basicBootstrapForm']/div[2]/div/textarea
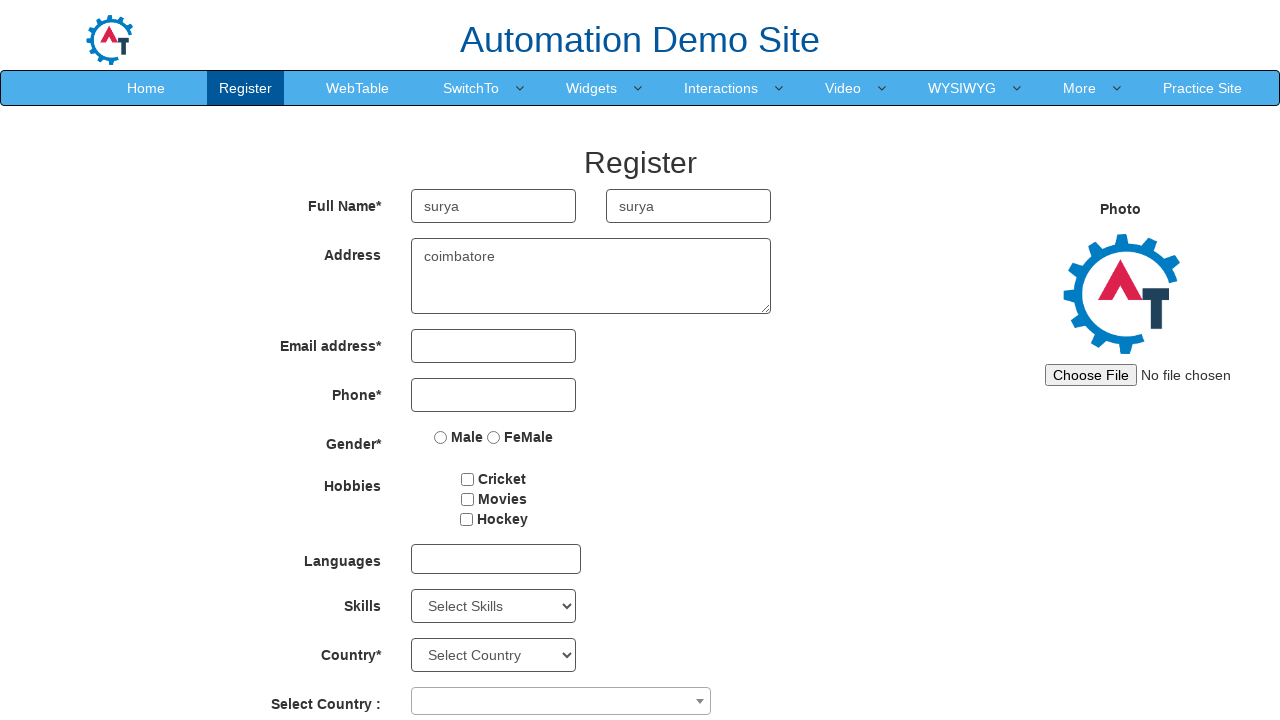

Filled email field with 'abc@gmail.com' on //*[@id='eid']/input
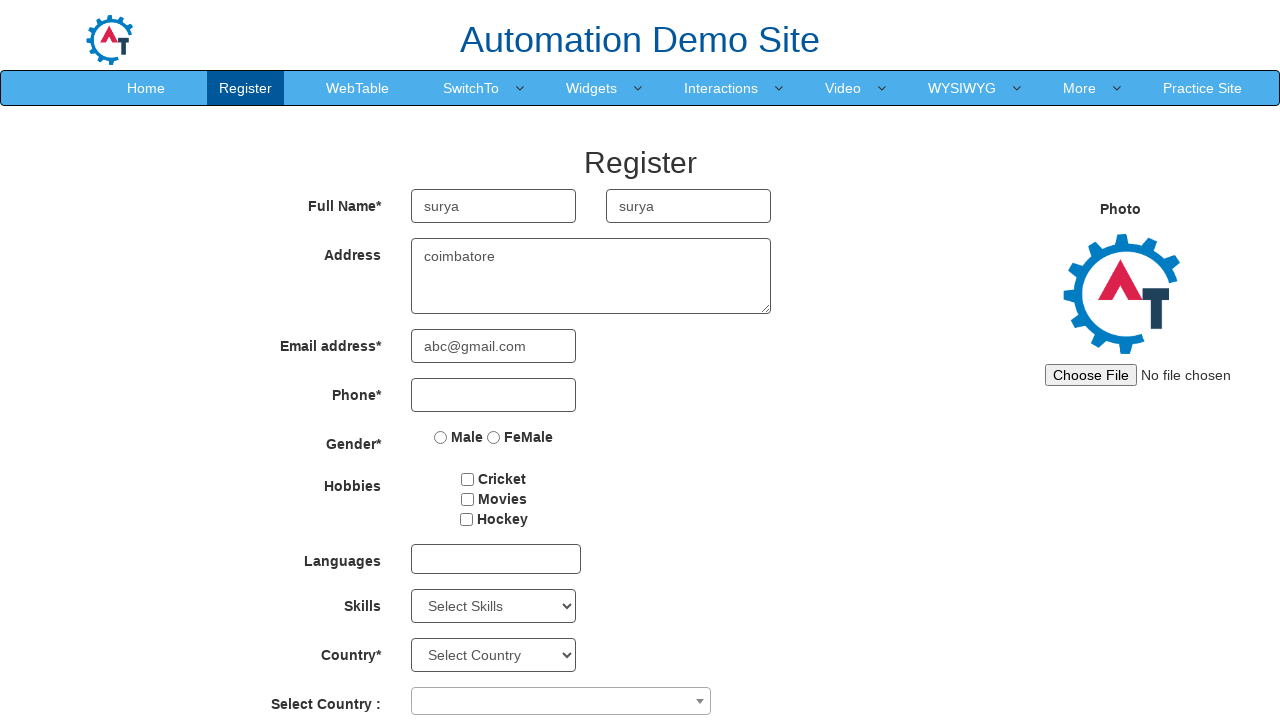

Filled phone field with '1234567890' on //*[@id='basicBootstrapForm']/div[4]/div/input
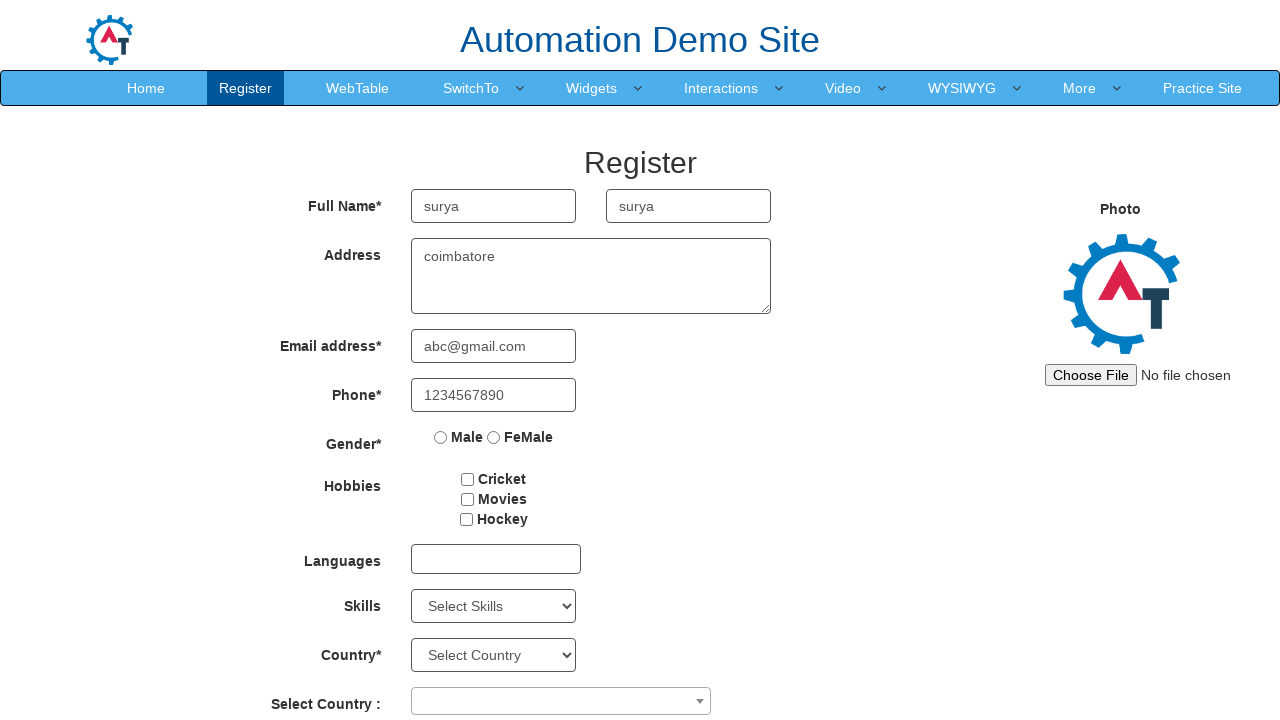

Clicked checkbox 1 at (468, 479) on #checkbox1
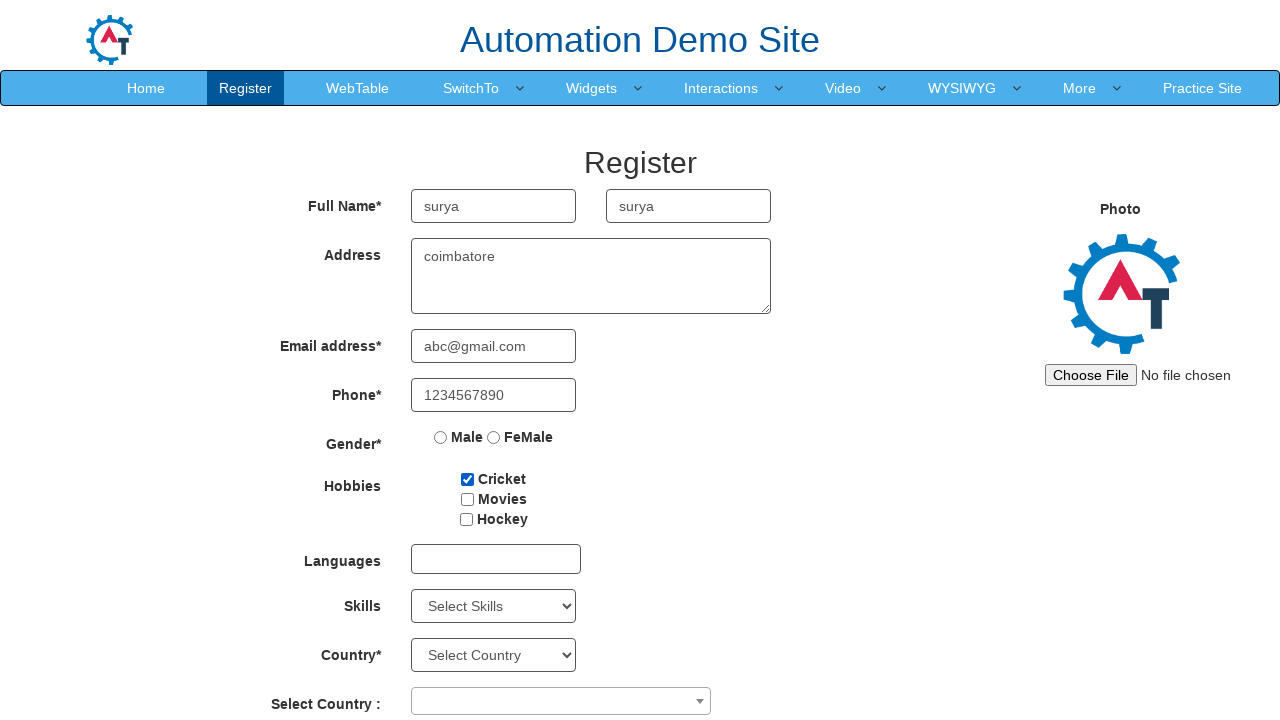

Clicked checkbox 2 at (467, 499) on #checkbox2
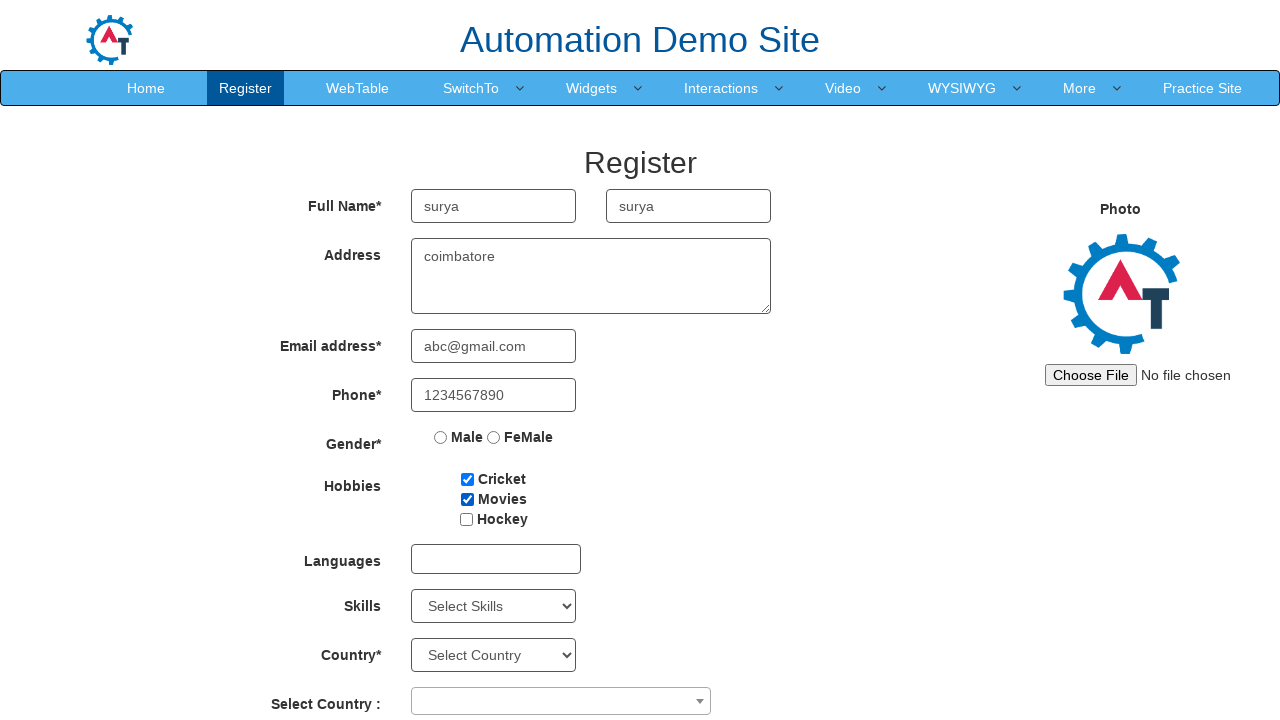

Selected 'Java' from skills dropdown on #Skills
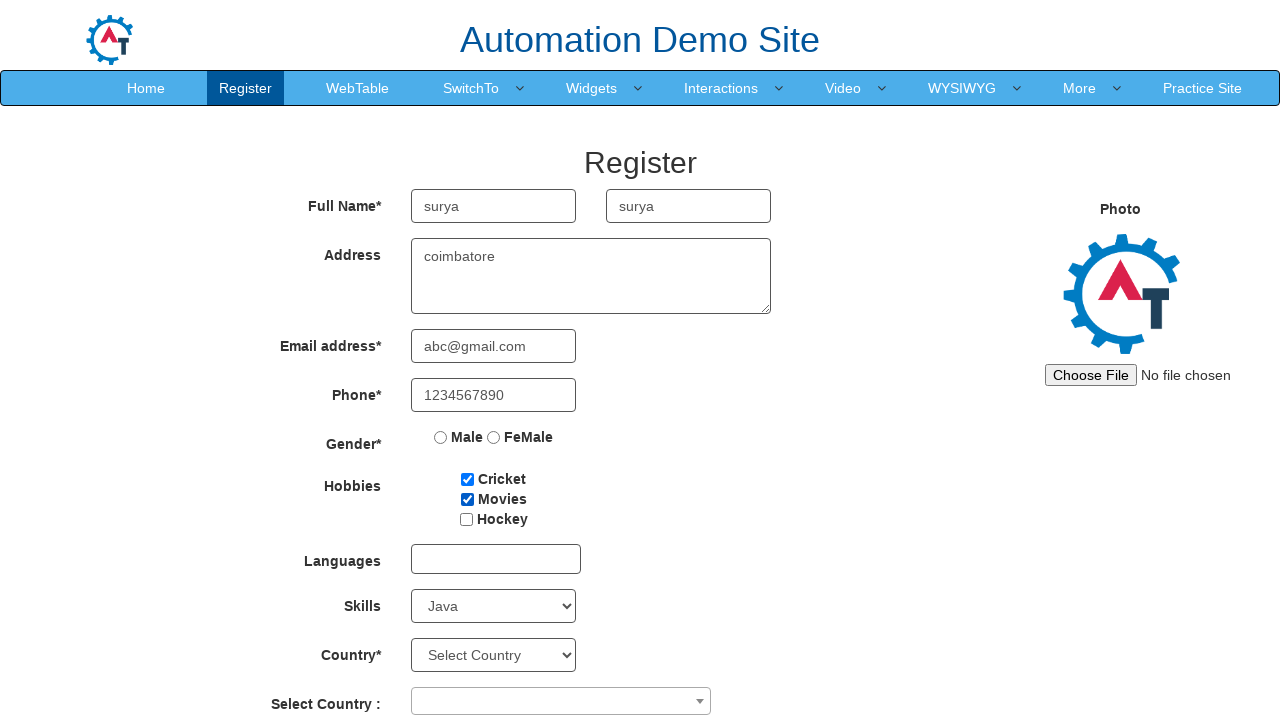

Selected Male gender option at (441, 437) on xpath=//*[@id='basicBootstrapForm']/div[5]/div/label[1]/input
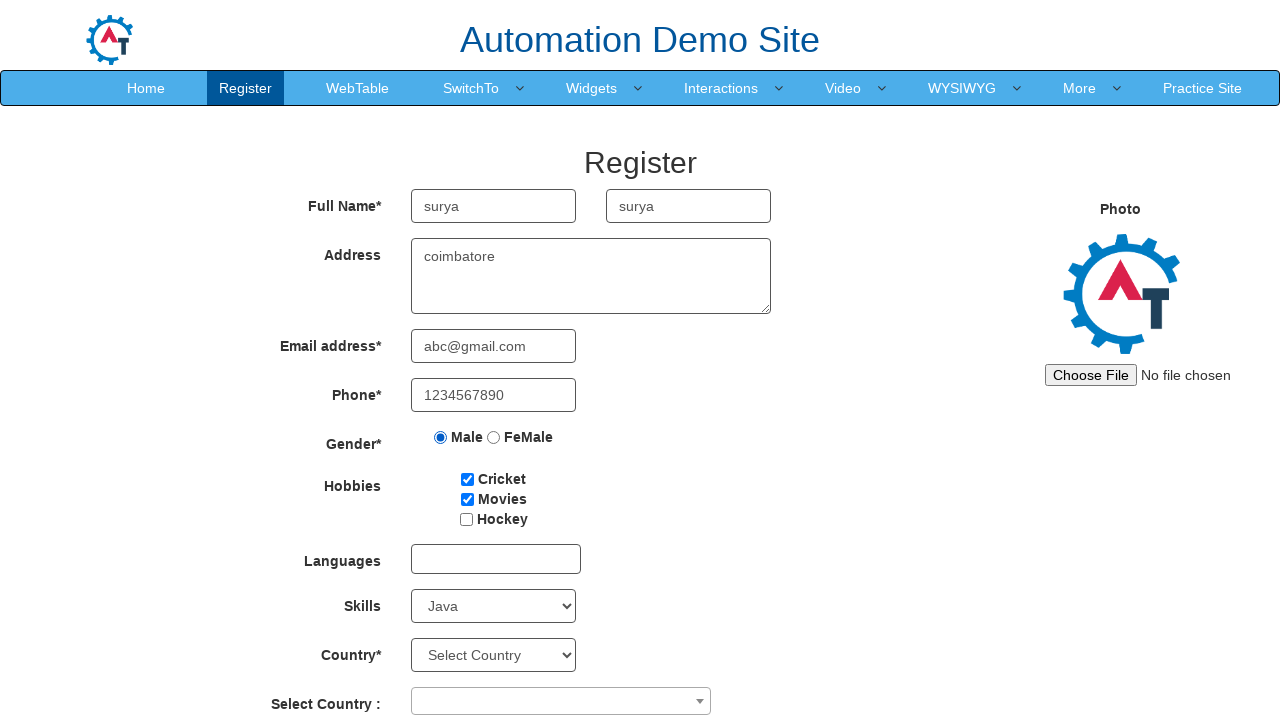

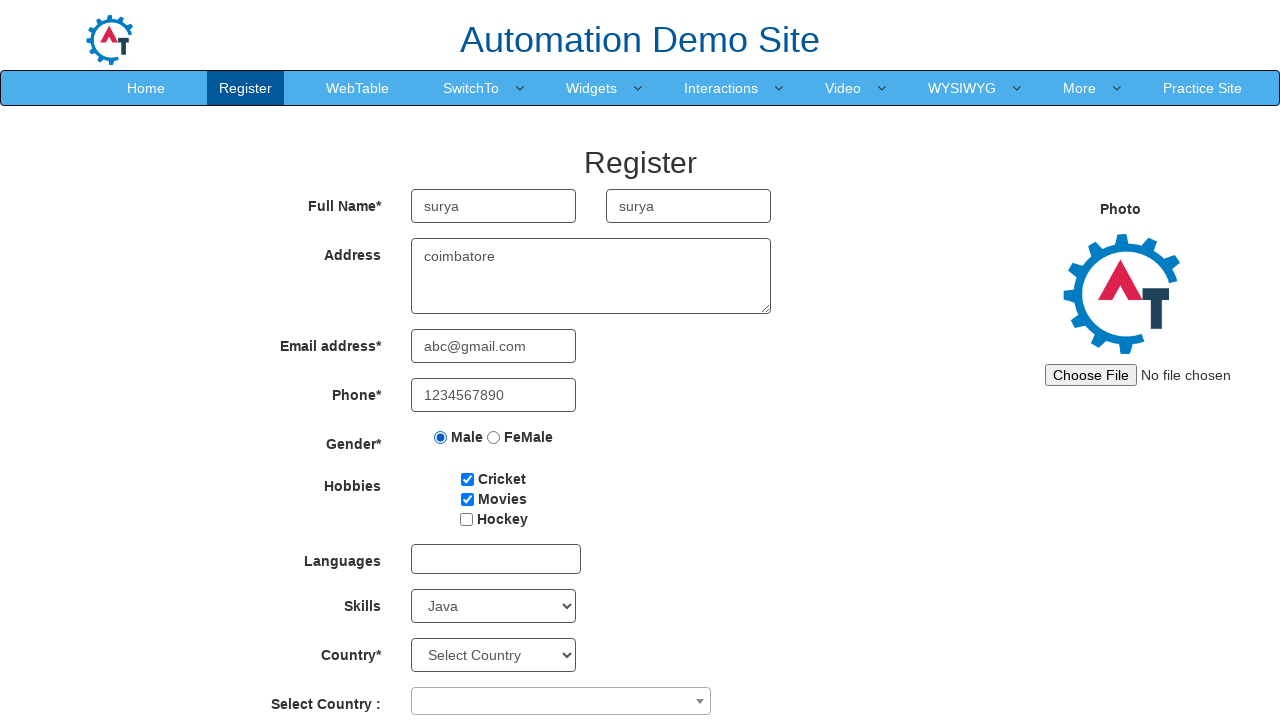